Verifies that the Rohlik logo is visible after the page loads

Starting URL: https://rohlik.cz/

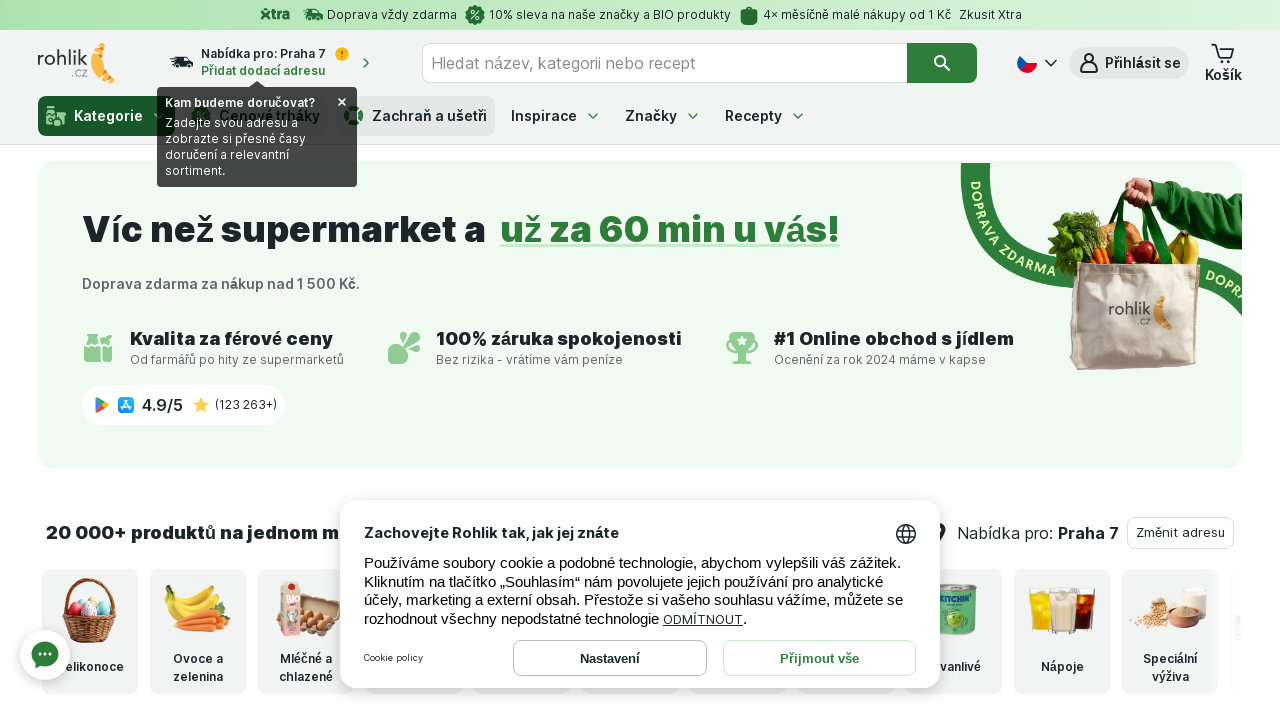

Page loaded successfully
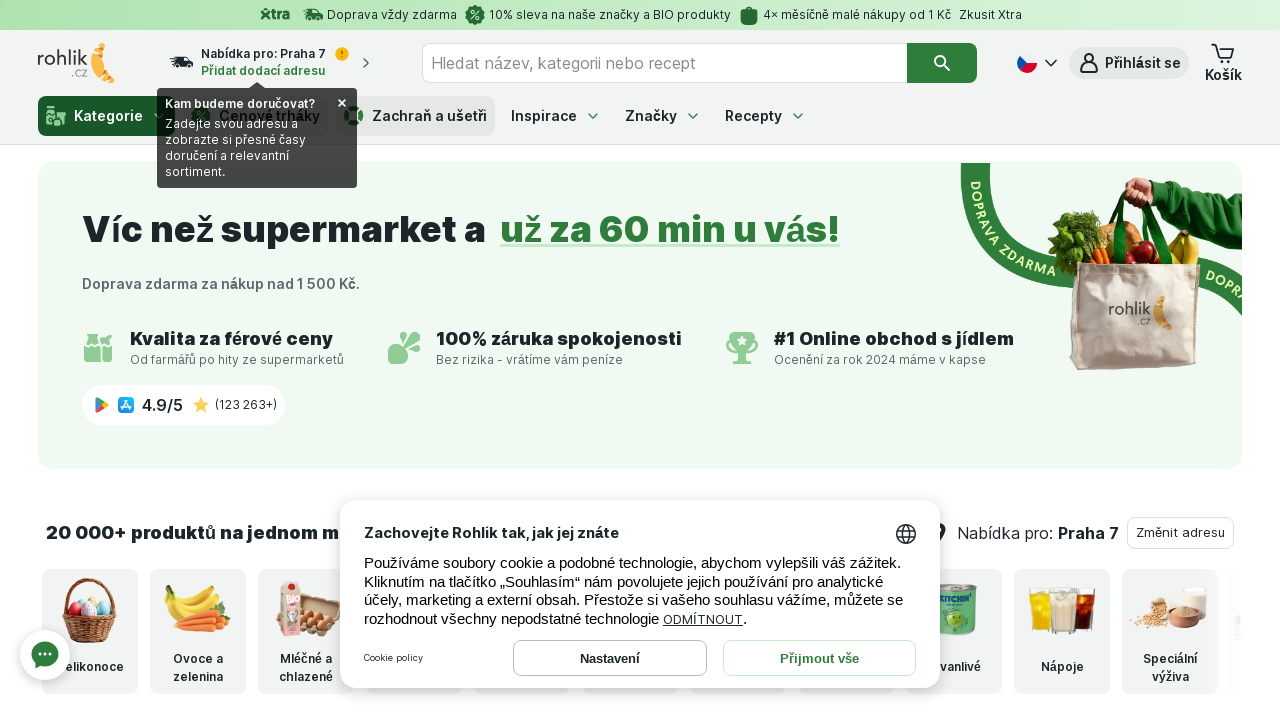

Rohlik logo is visible on the page
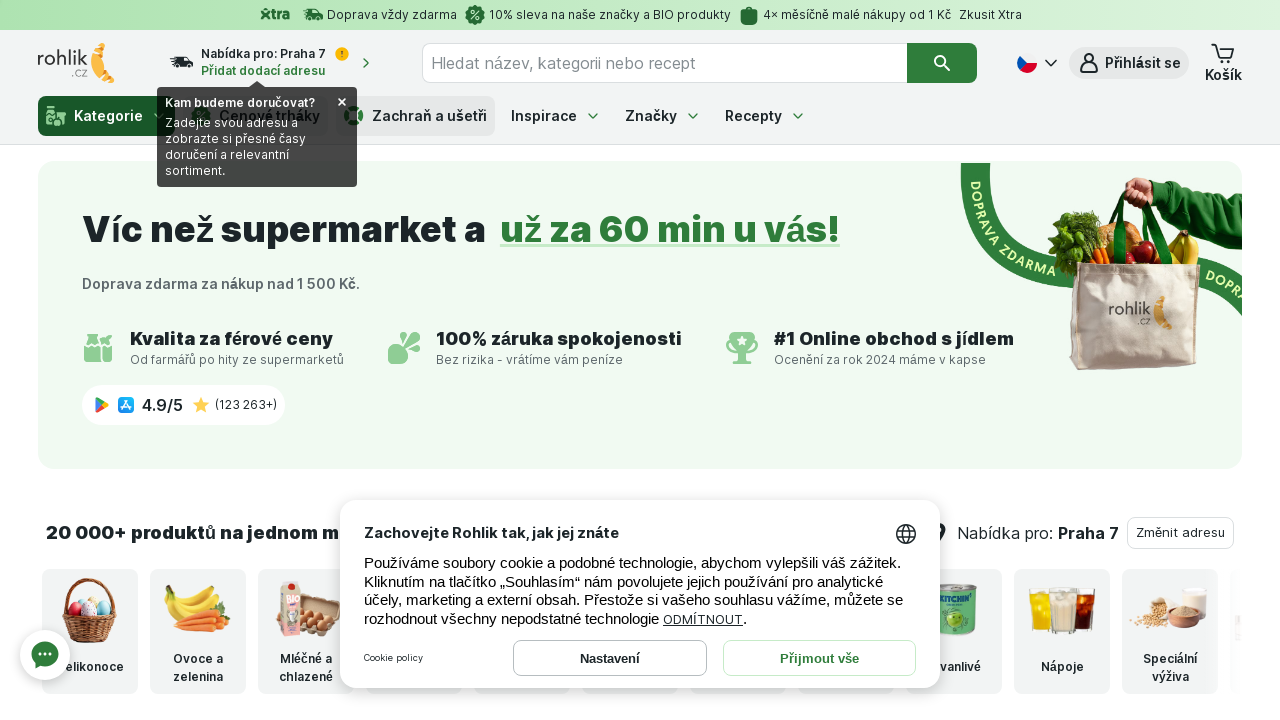

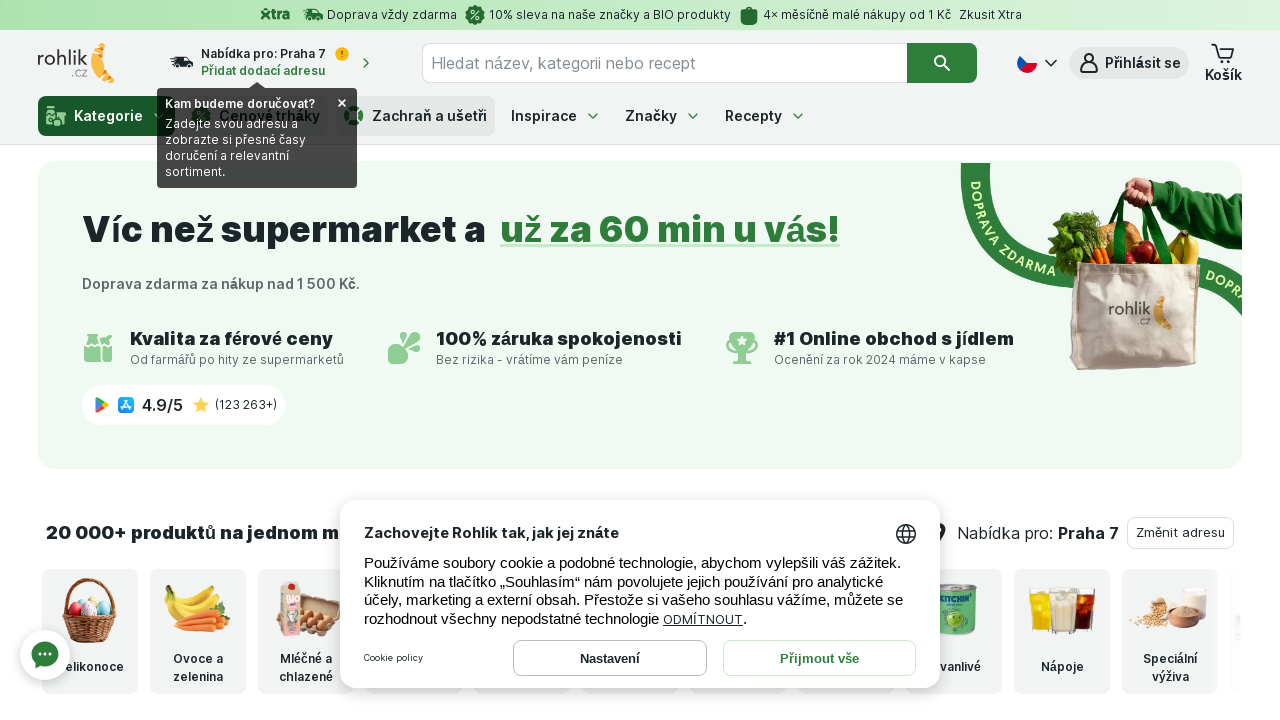